Tests explicit wait functionality by clicking a button and waiting for a dynamically appearing "WebDriver" text element to become visible

Starting URL: http://seleniumpractise.blogspot.com/2016/08/how-to-use-explicit-wait-in-selenium.html

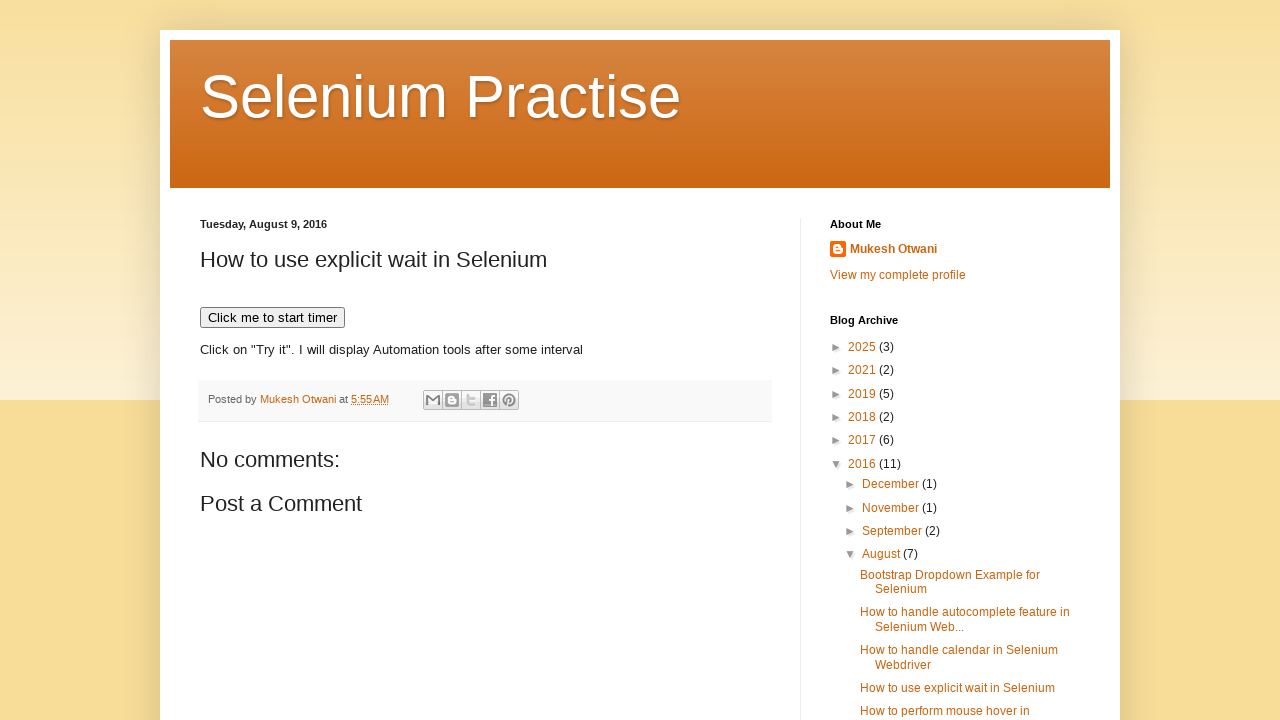

Clicked button to trigger timed text display at (272, 318) on button[onclick='timedText()']
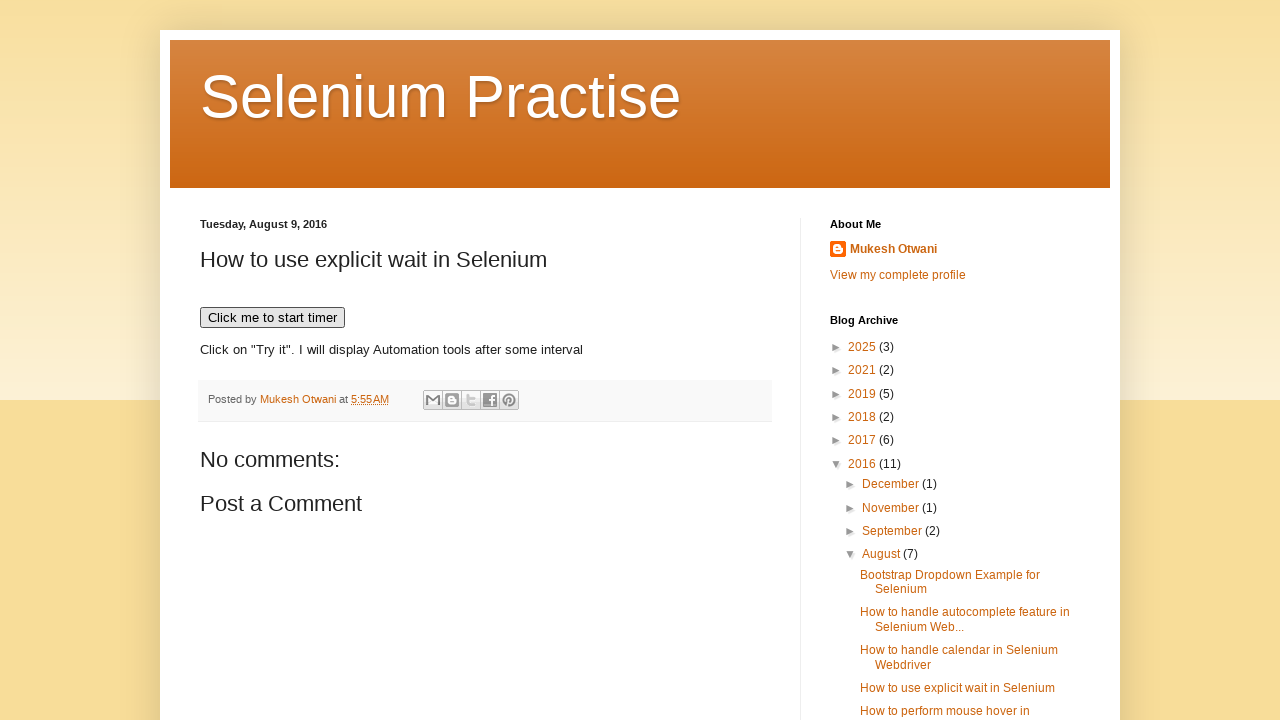

Waited for 'WebDriver' text element to become visible
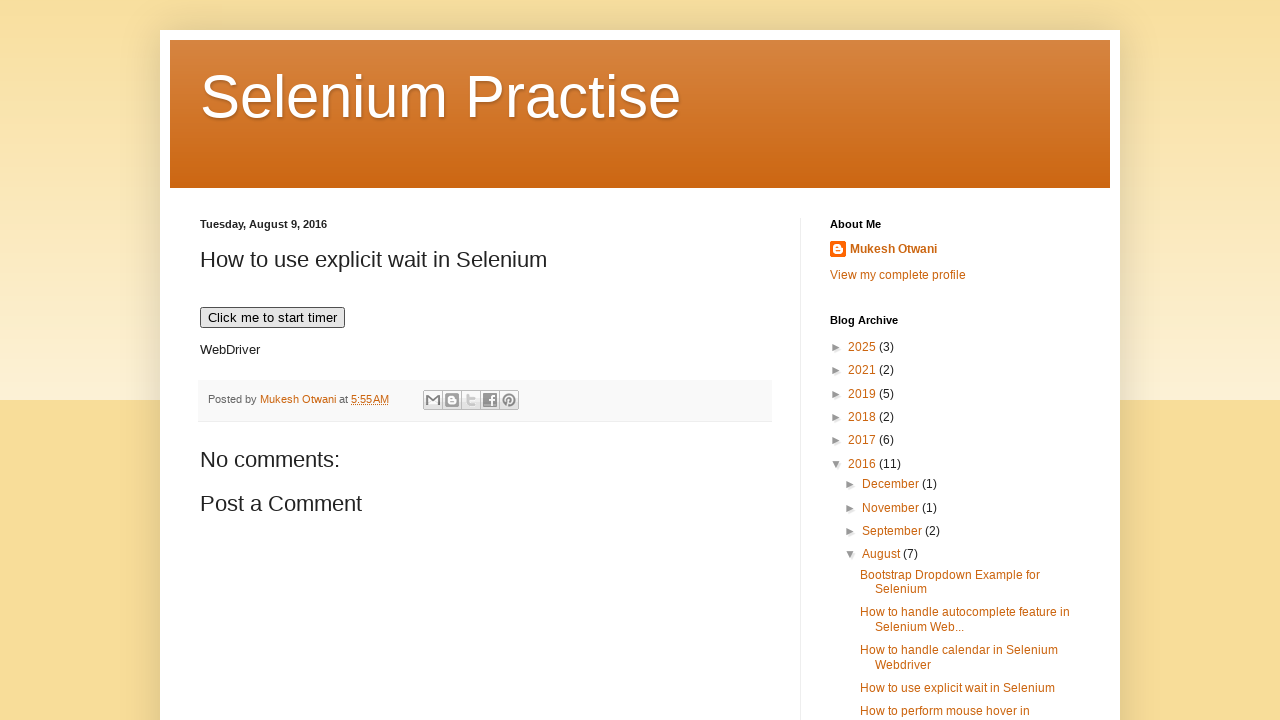

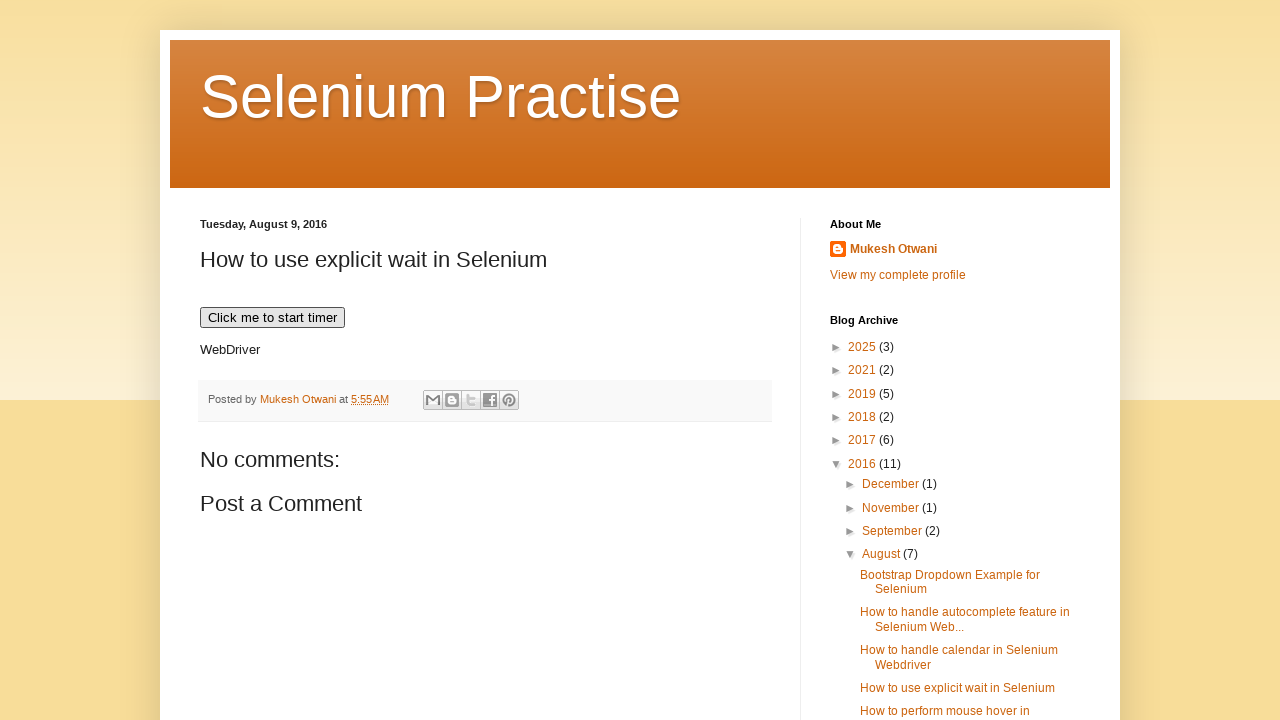